Tests working with multiple browser windows by clicking a link that opens a new window, then switching between the original and new window to verify page titles.

Starting URL: http://the-internet.herokuapp.com/windows

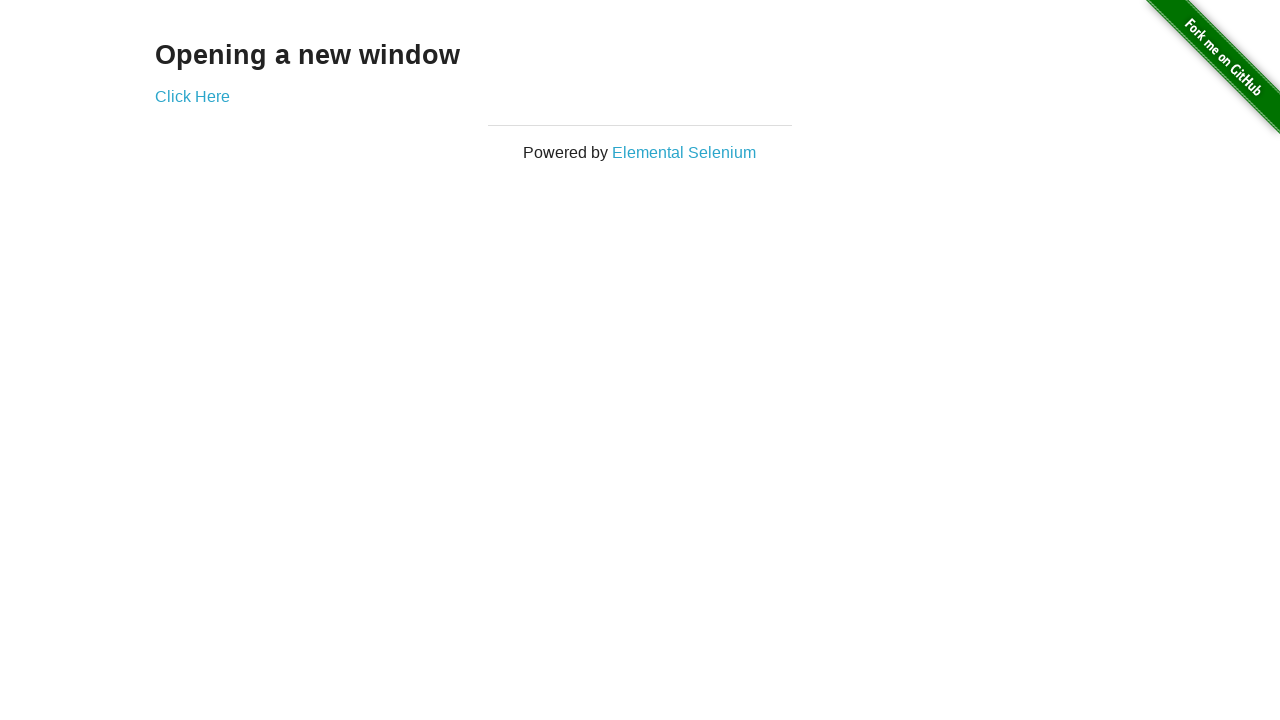

Clicked link to open new window at (192, 96) on .example a
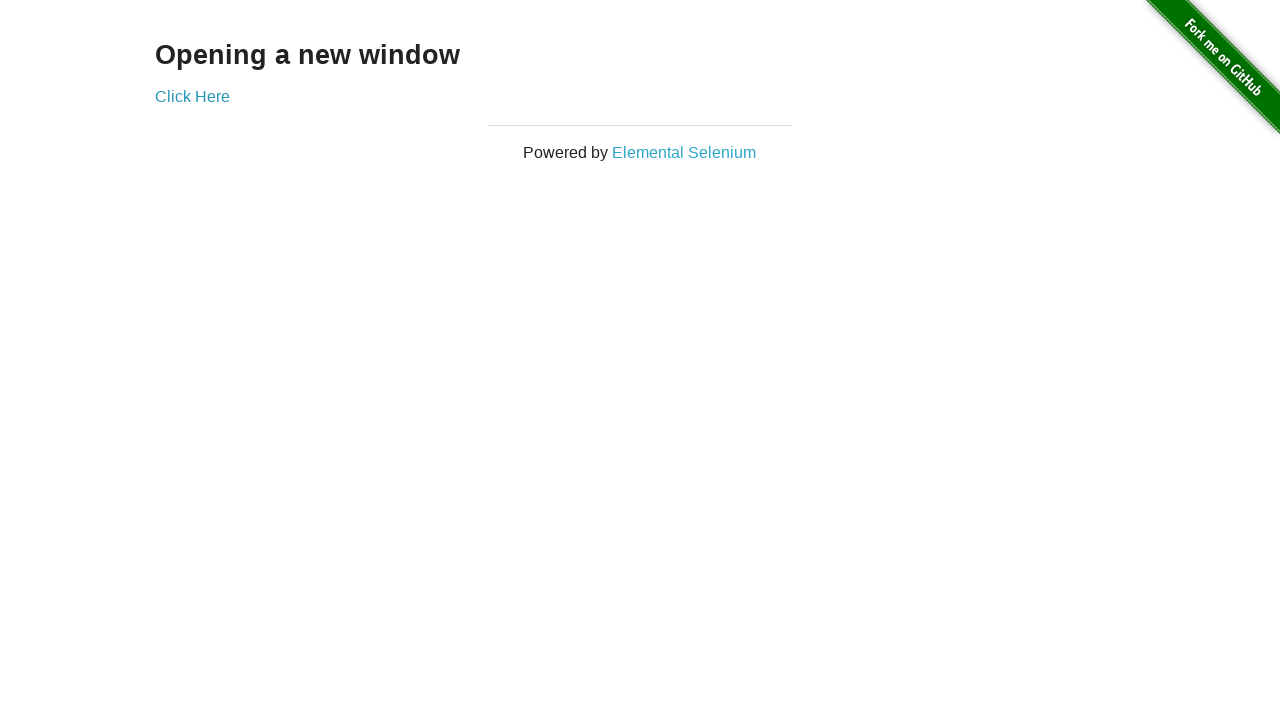

New window loaded successfully
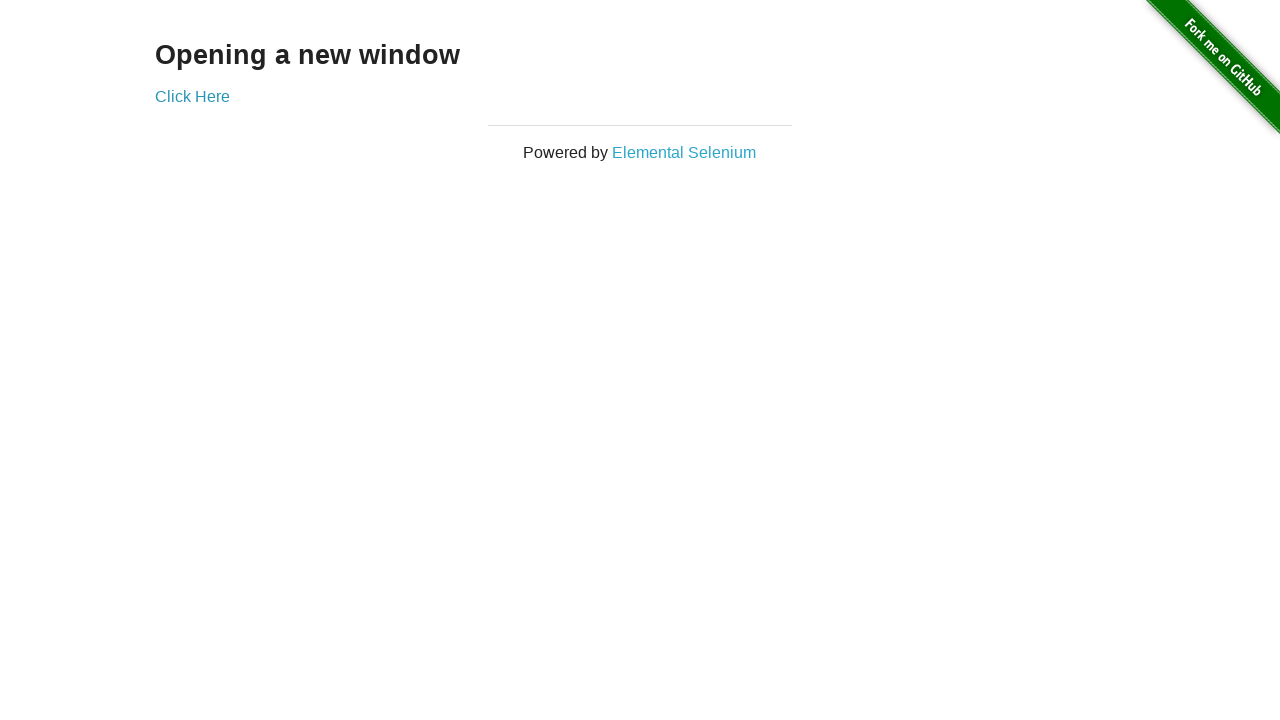

Verified original window title is 'The Internet' (not 'New Window')
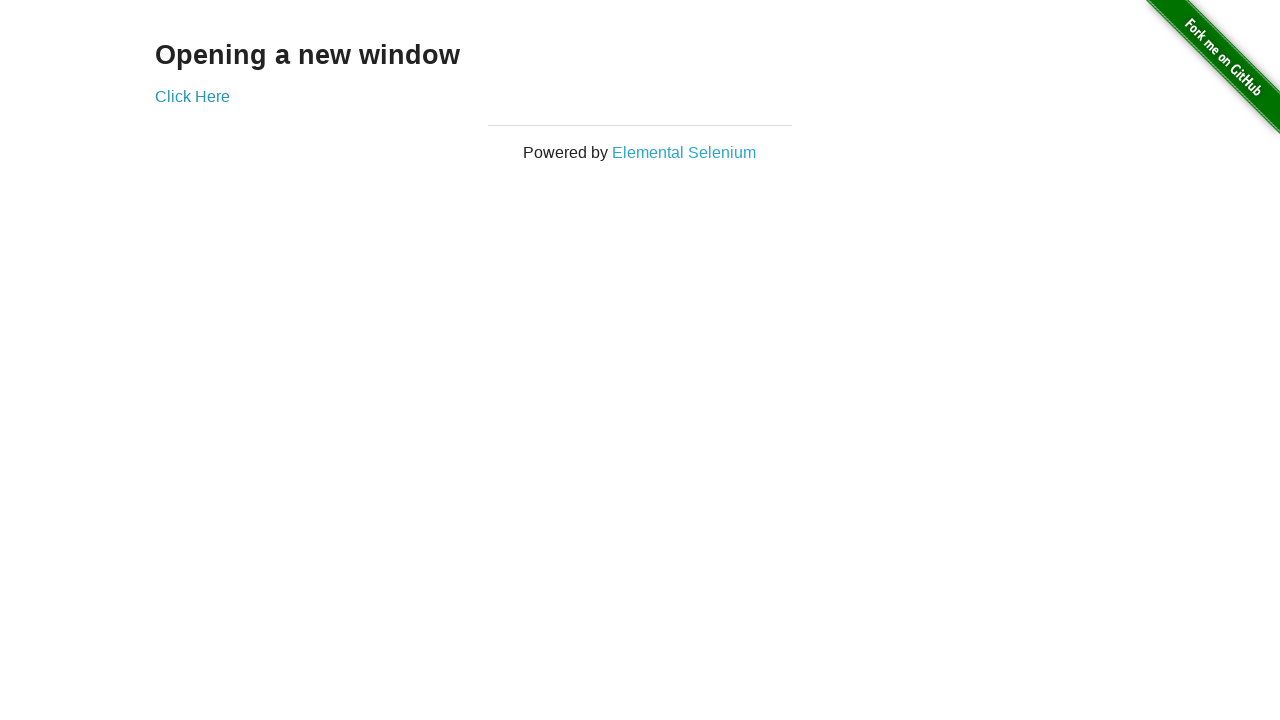

Verified new window title is 'New Window'
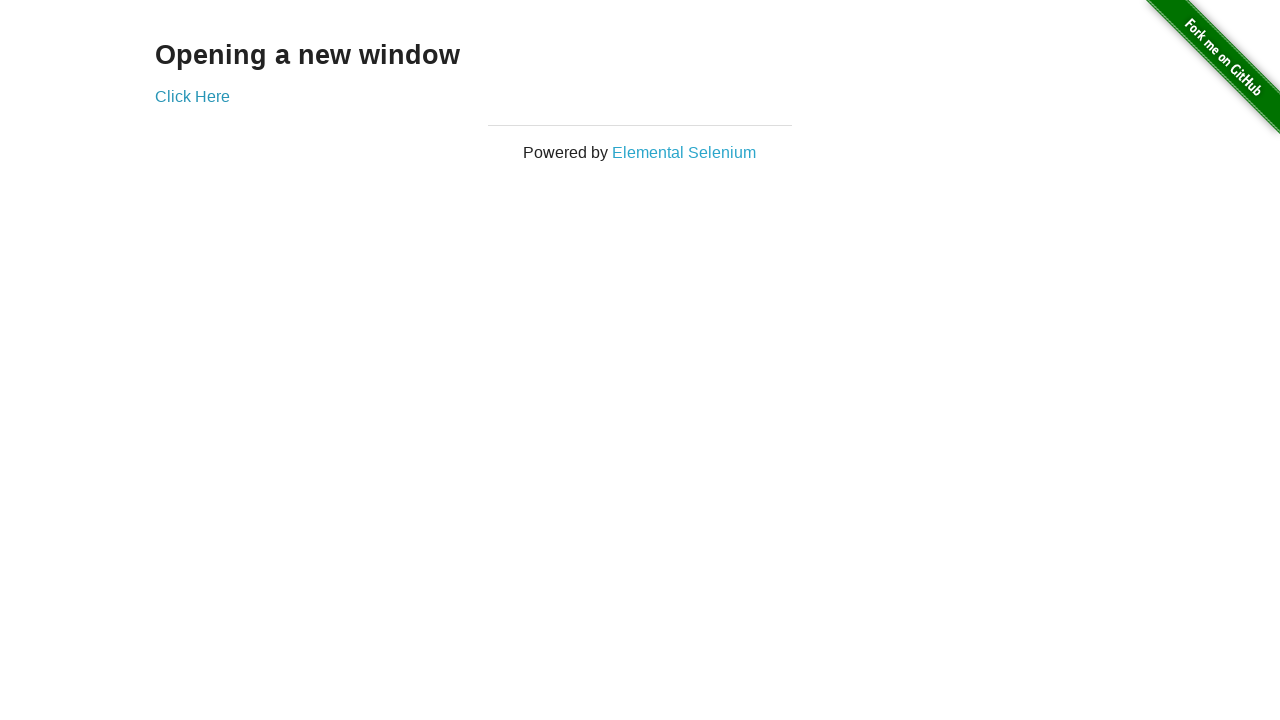

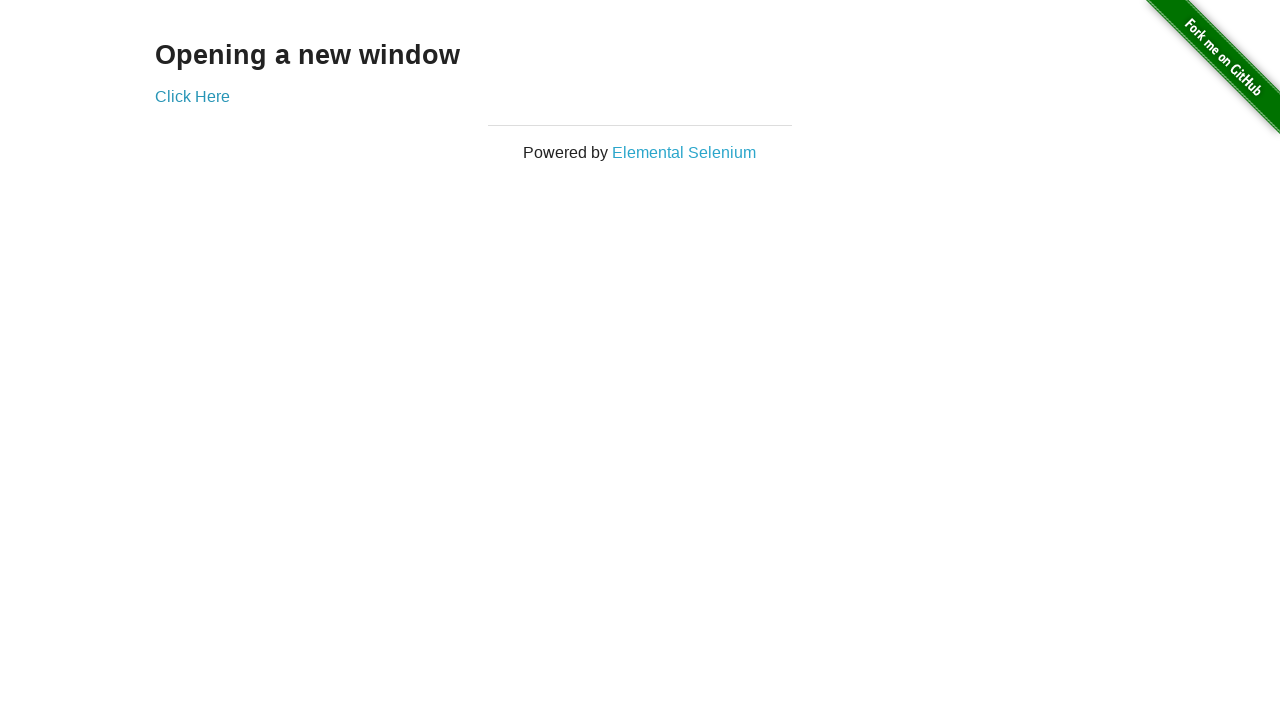